Tests dynamic controls functionality by clicking Remove/Add buttons and Enable/Disable buttons, then waiting for elements to appear, disappear, or become enabled/disabled on a demo page.

Starting URL: https://the-internet.herokuapp.com/dynamic_controls

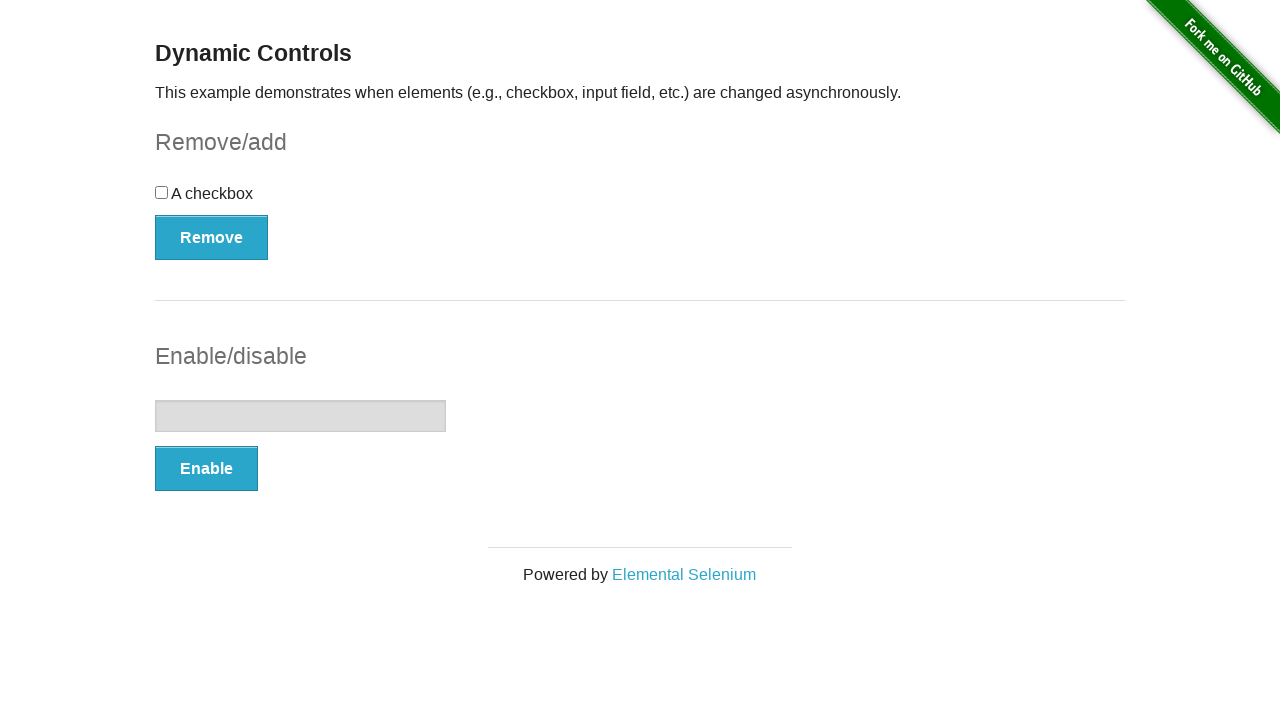

Navigated to dynamic controls demo page
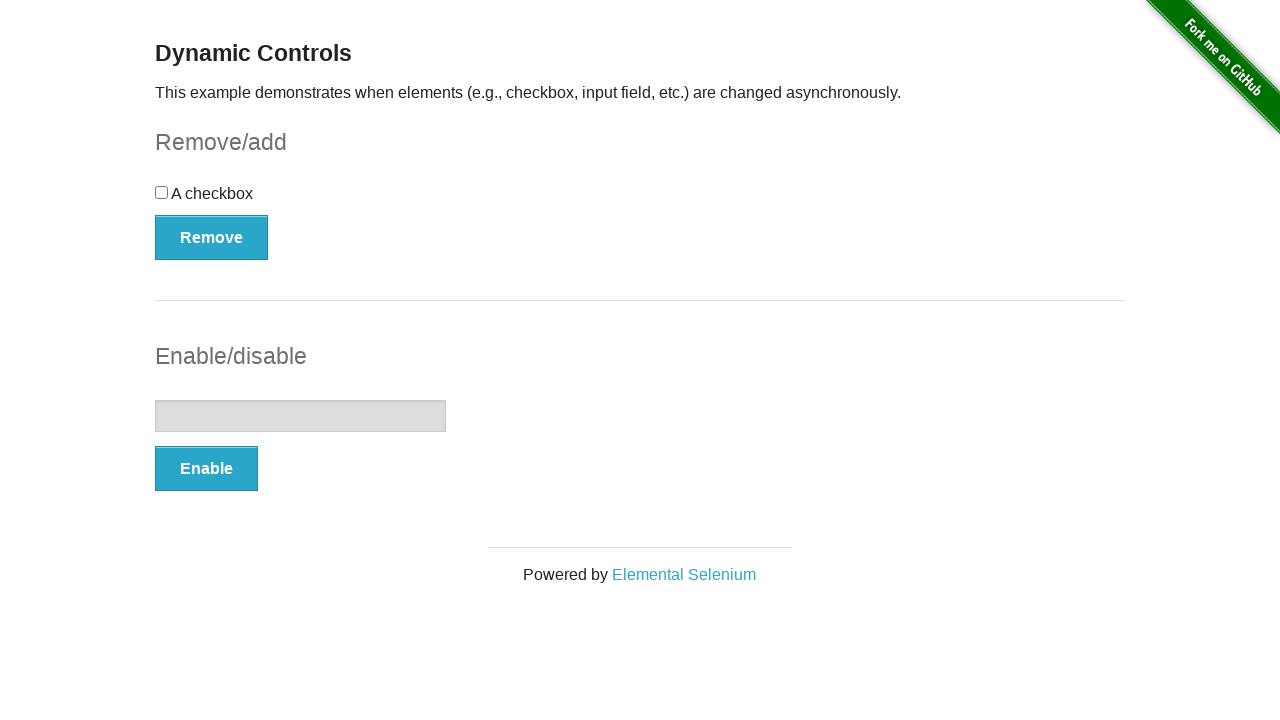

Clicked Remove button at (212, 237) on xpath=//button[text()='Remove']
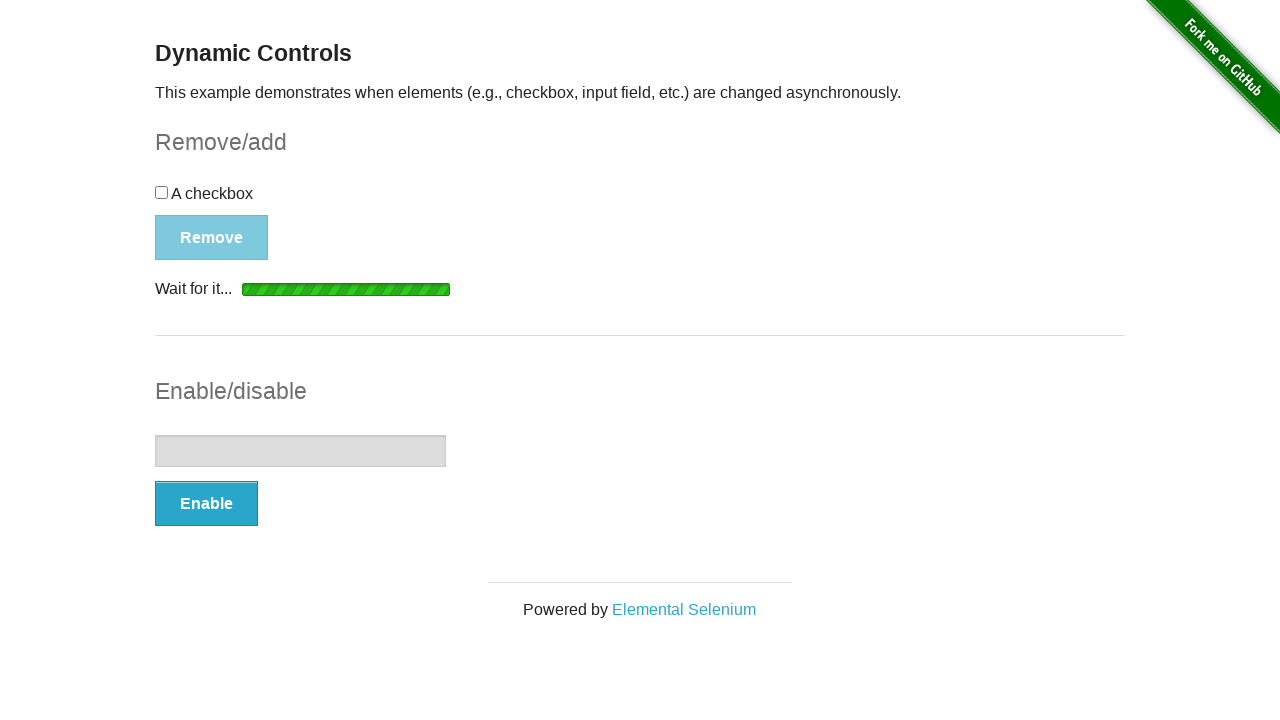

Message appeared after removing element
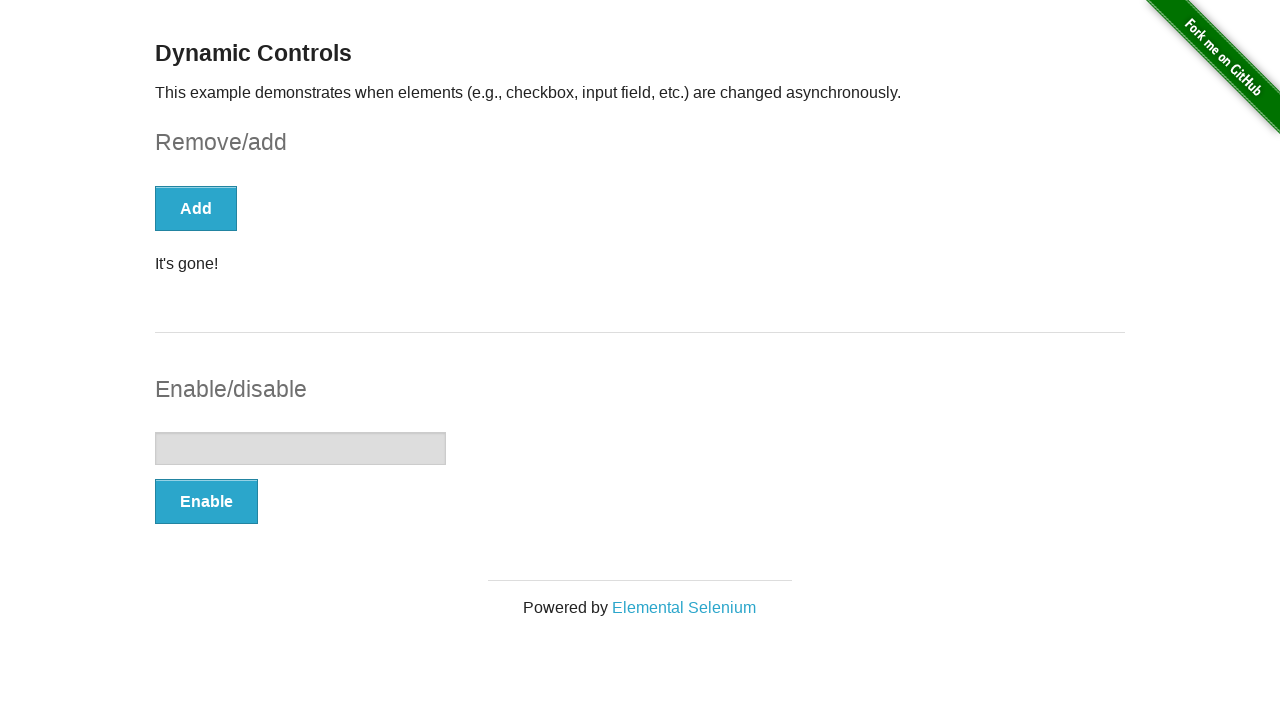

Clicked Enable button at (206, 501) on xpath=//button[text()='Enable']
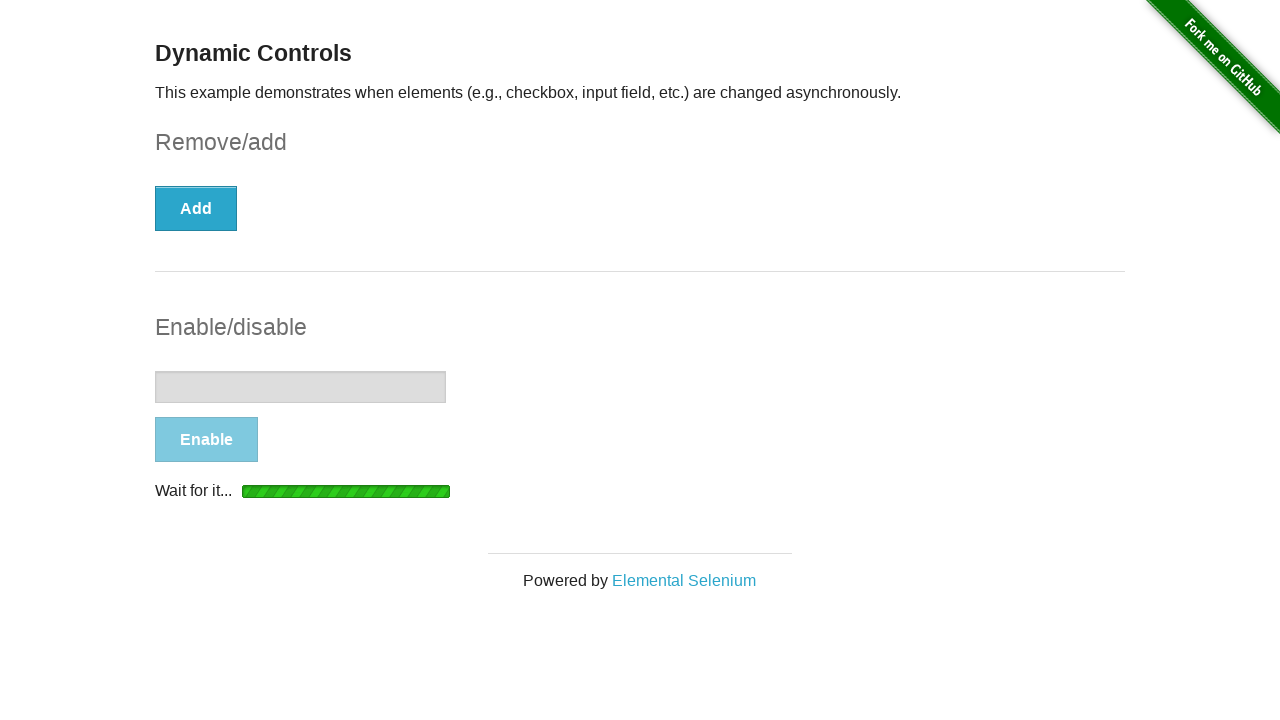

Input field is visible
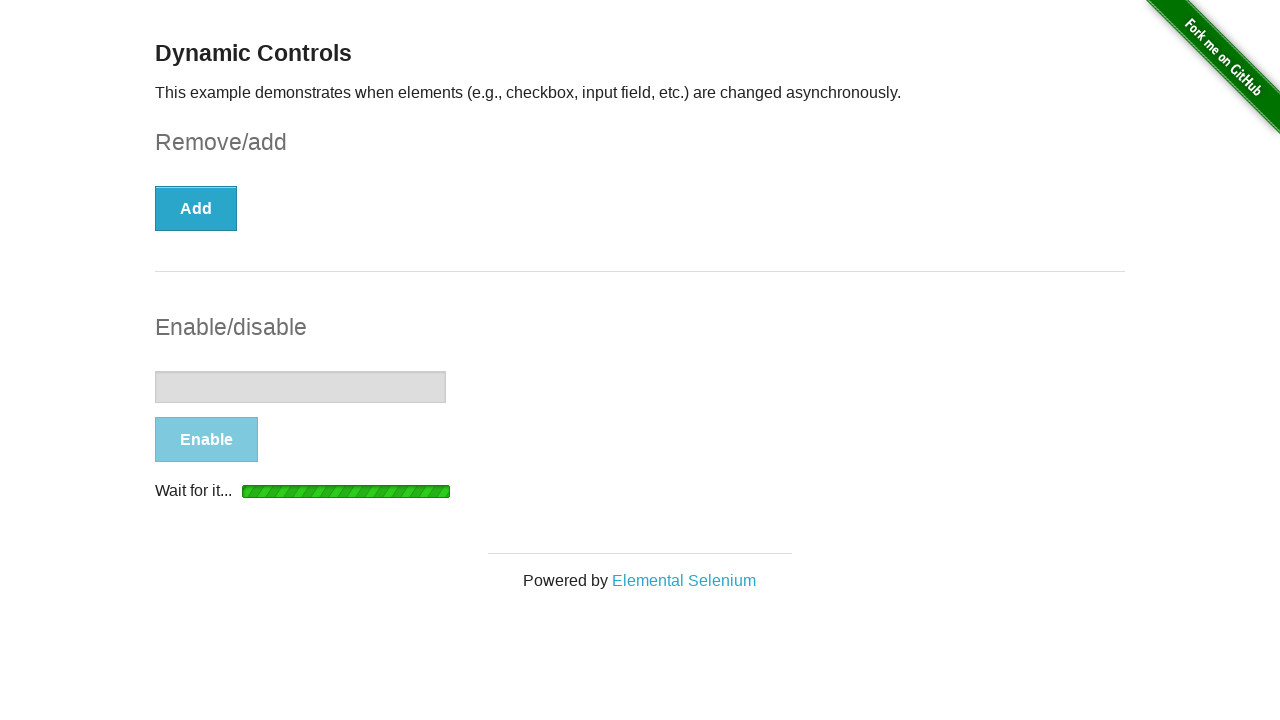

Input field is now enabled
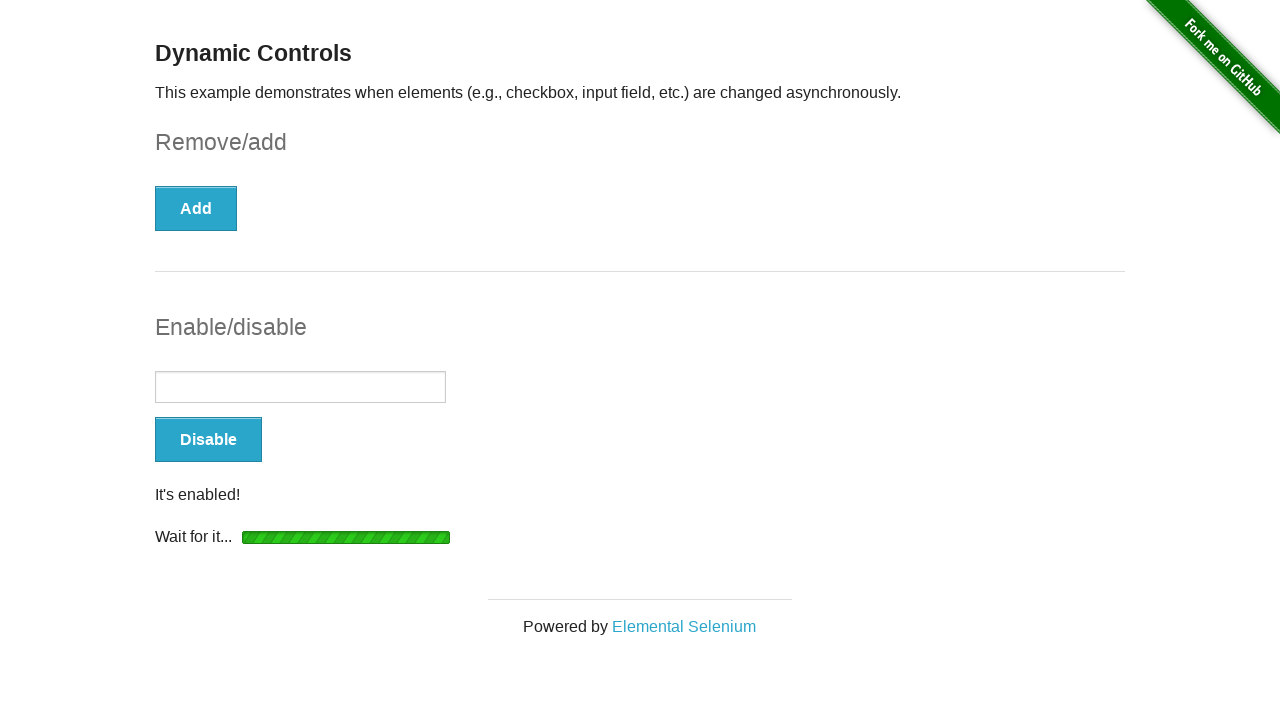

Clicked Disable button at (208, 440) on xpath=//button[text()='Disable']
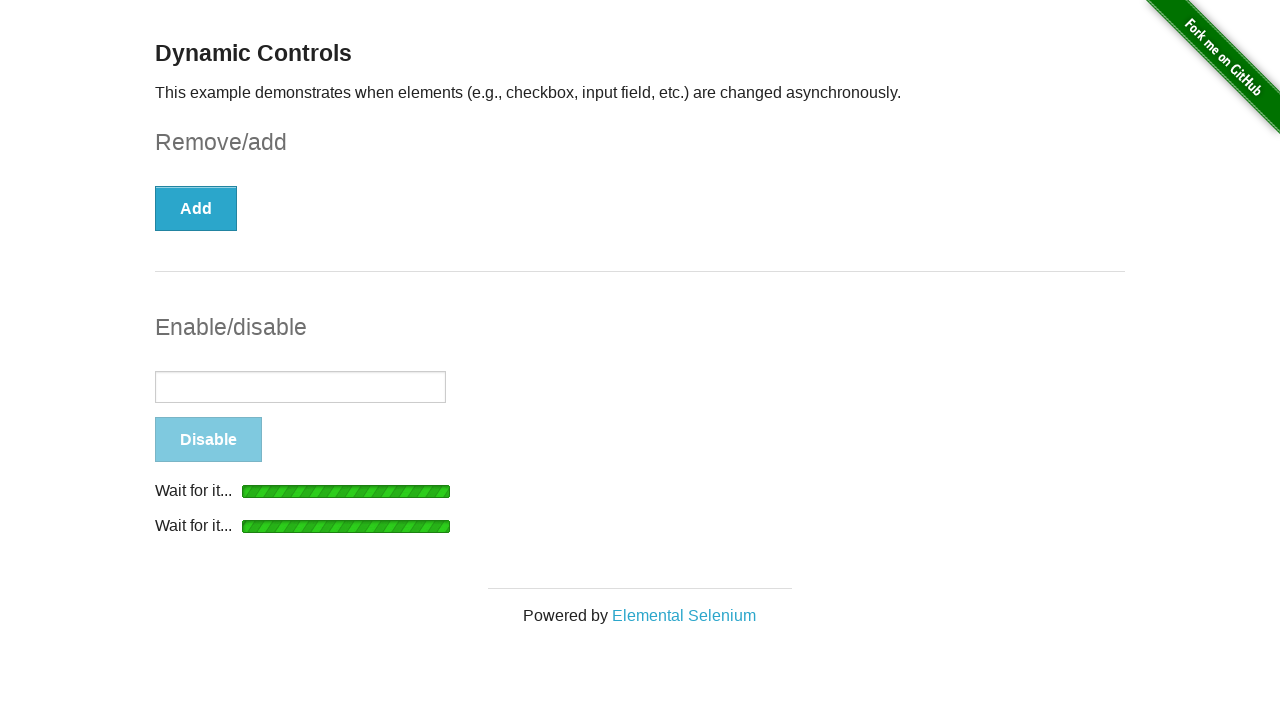

Message appeared after disabling input
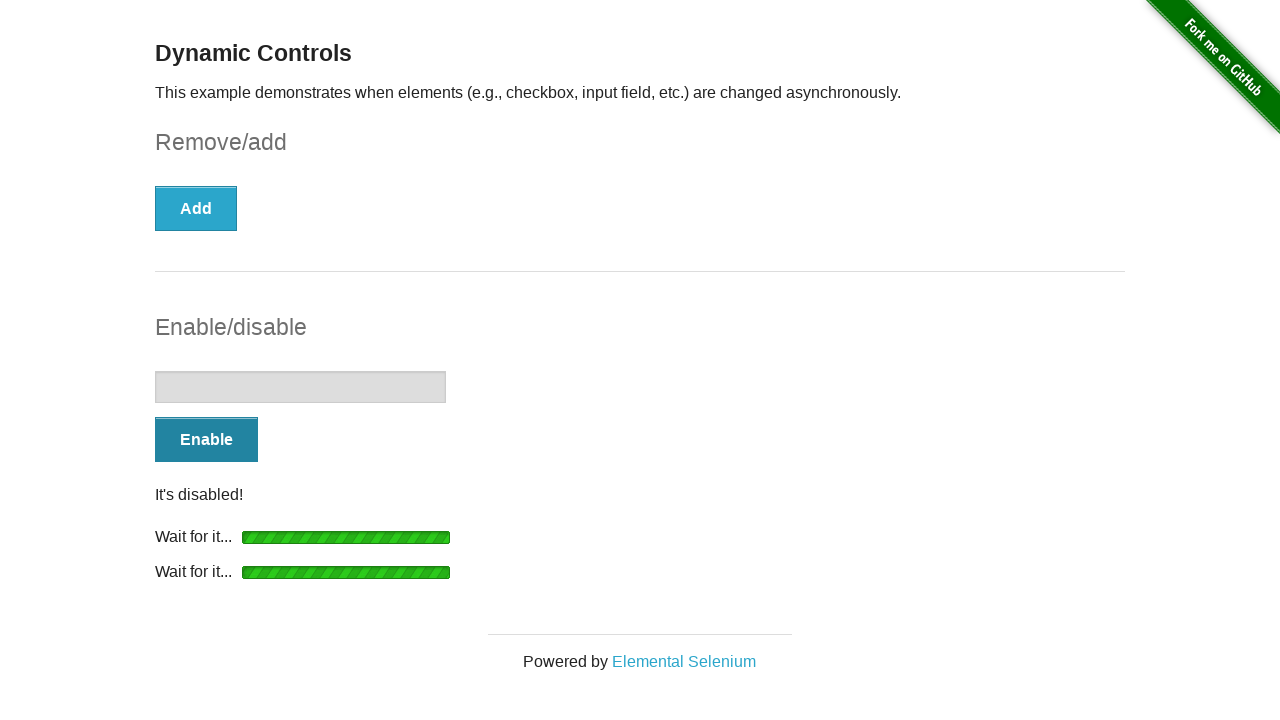

Clicked Add button to restore removed element at (196, 208) on xpath=//button[text()='Add']
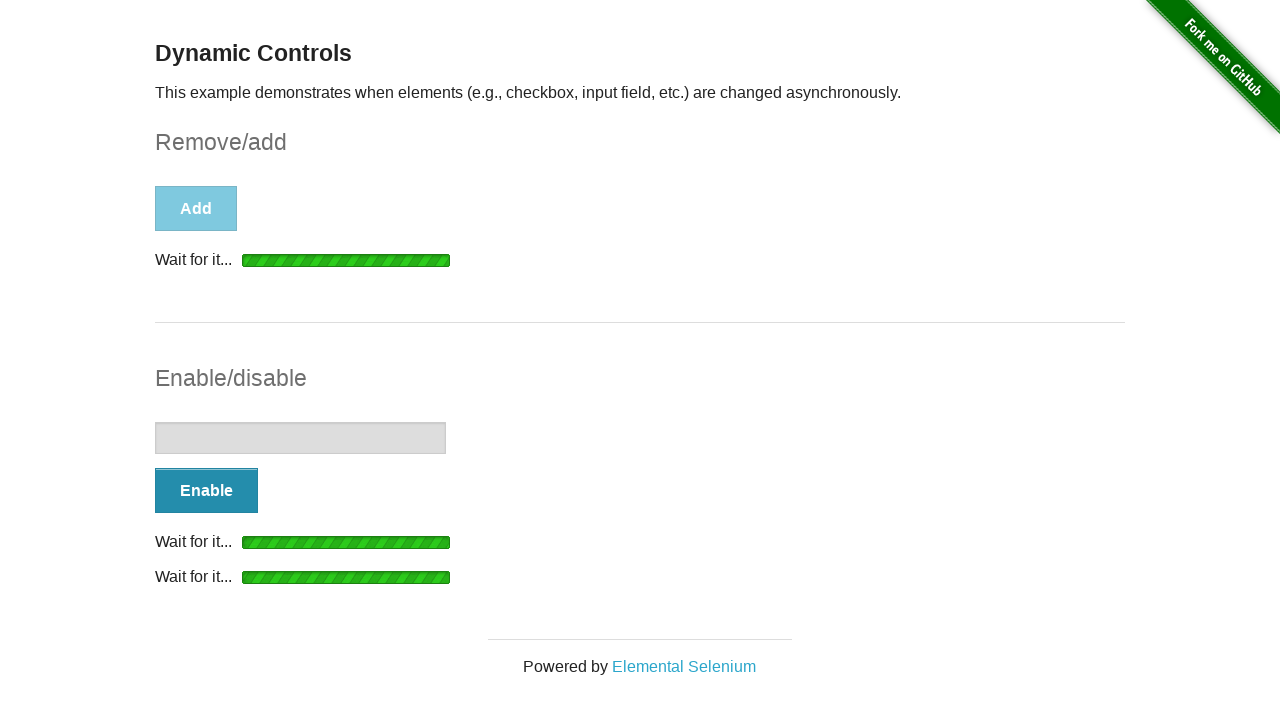

Message appeared after toggling element visibility
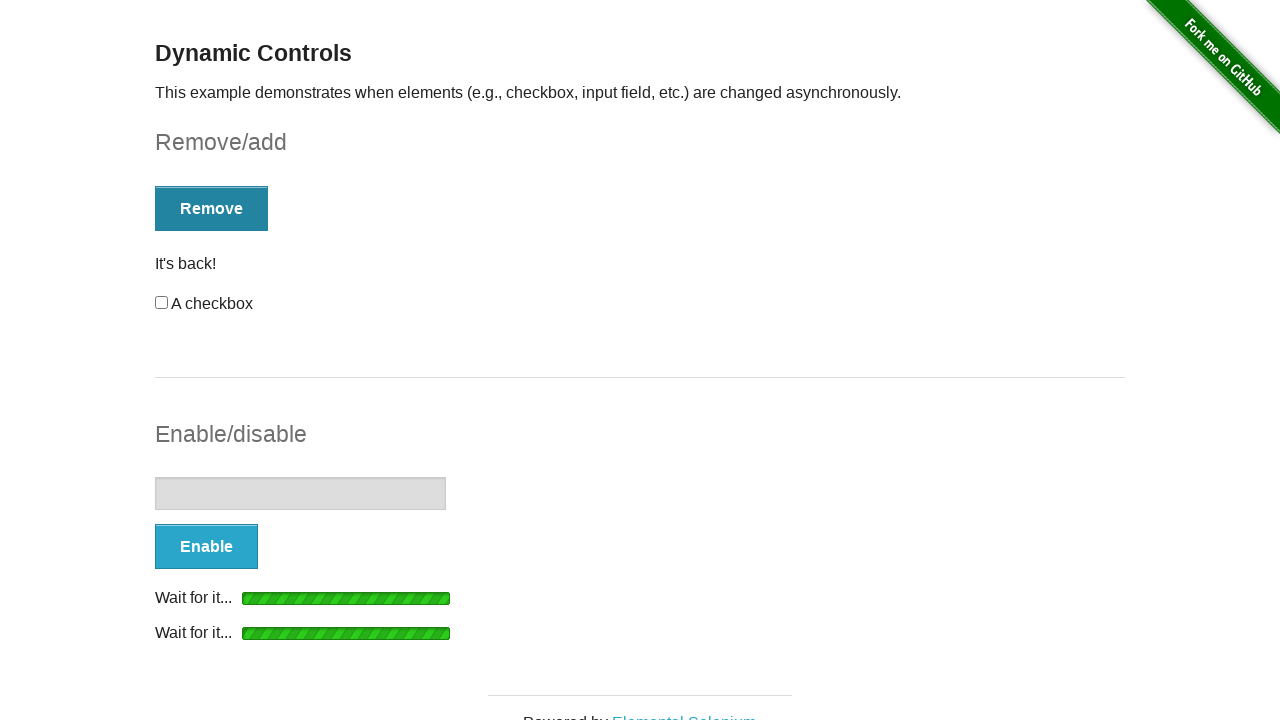

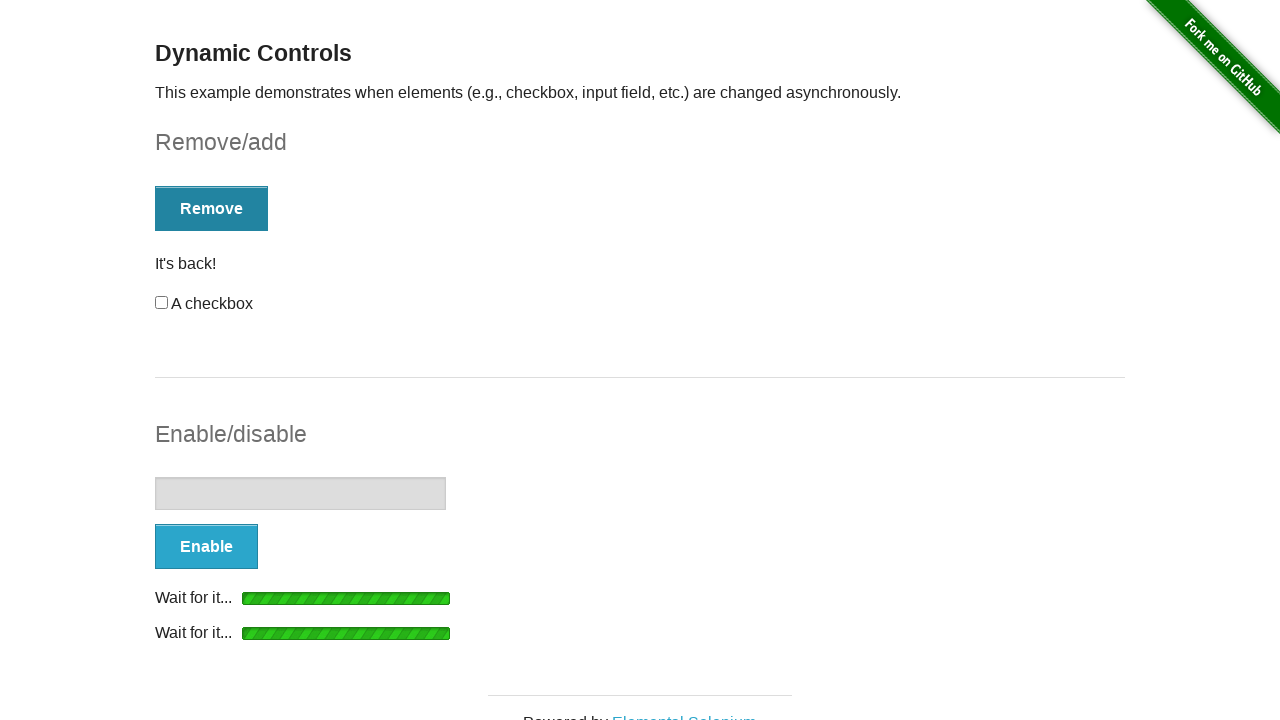